Navigates to a pharmacy product listing page and scrolls down incrementally to trigger lazy-loading of all product content until the page is fully loaded.

Starting URL: https://www.eurovaistine.lt/vaistai-nereceptiniai?page=1

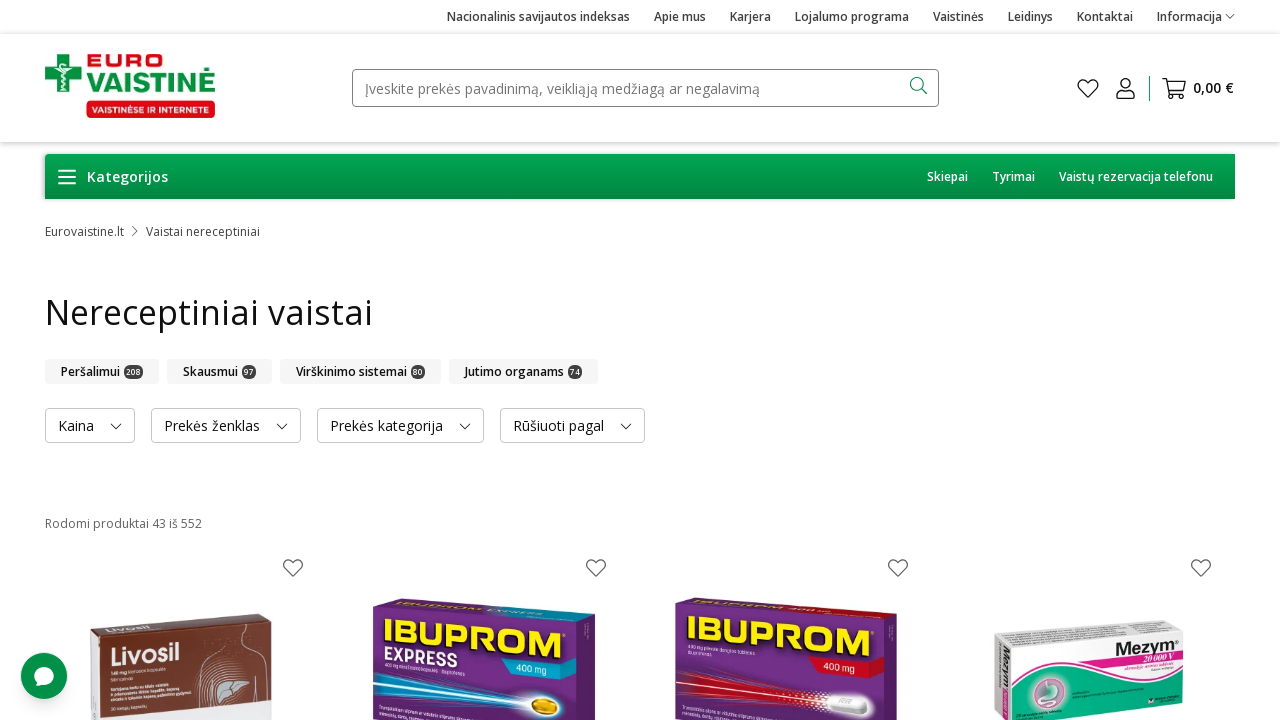

Retrieved initial page scroll height
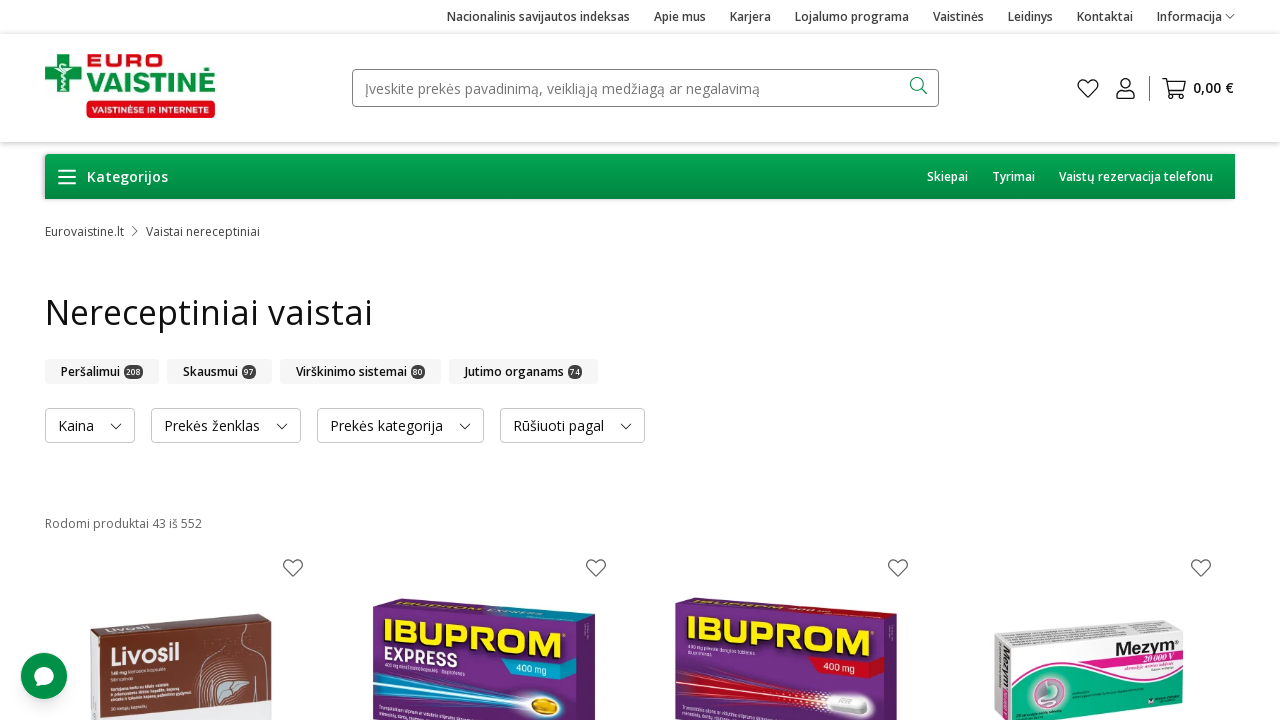

Scrolled down by 200 pixels
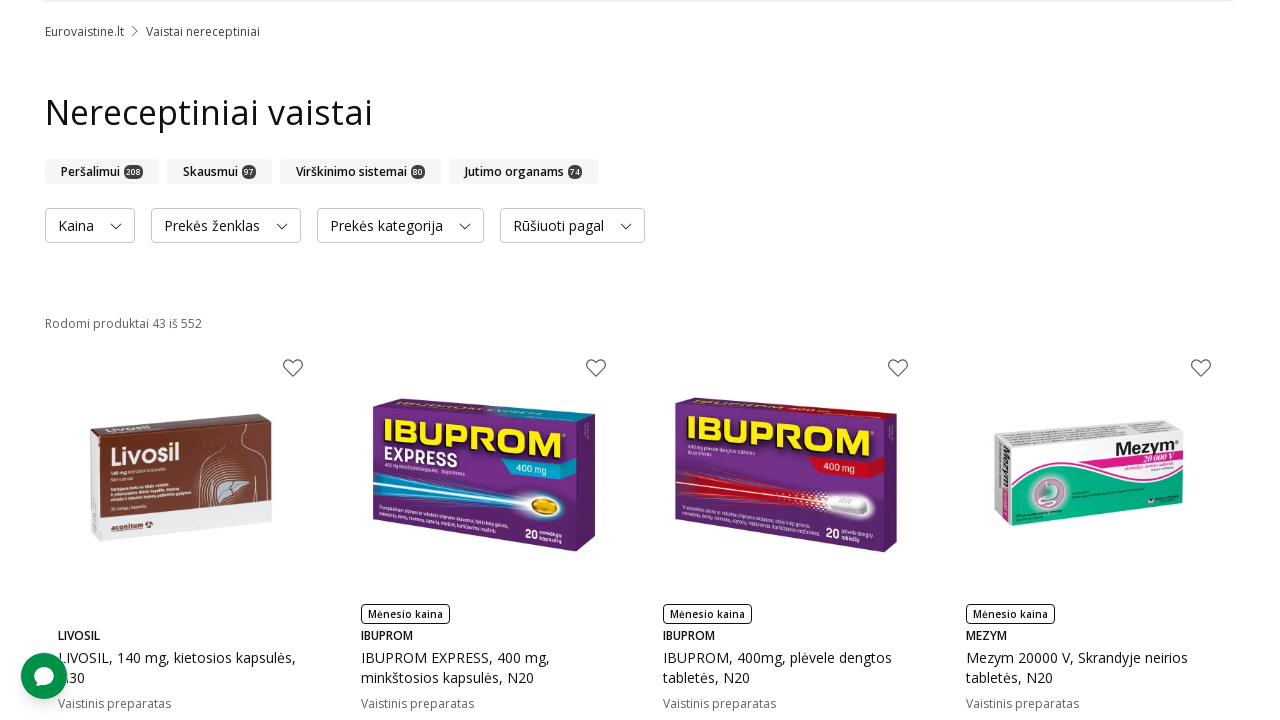

Waited 2 seconds for new content to load
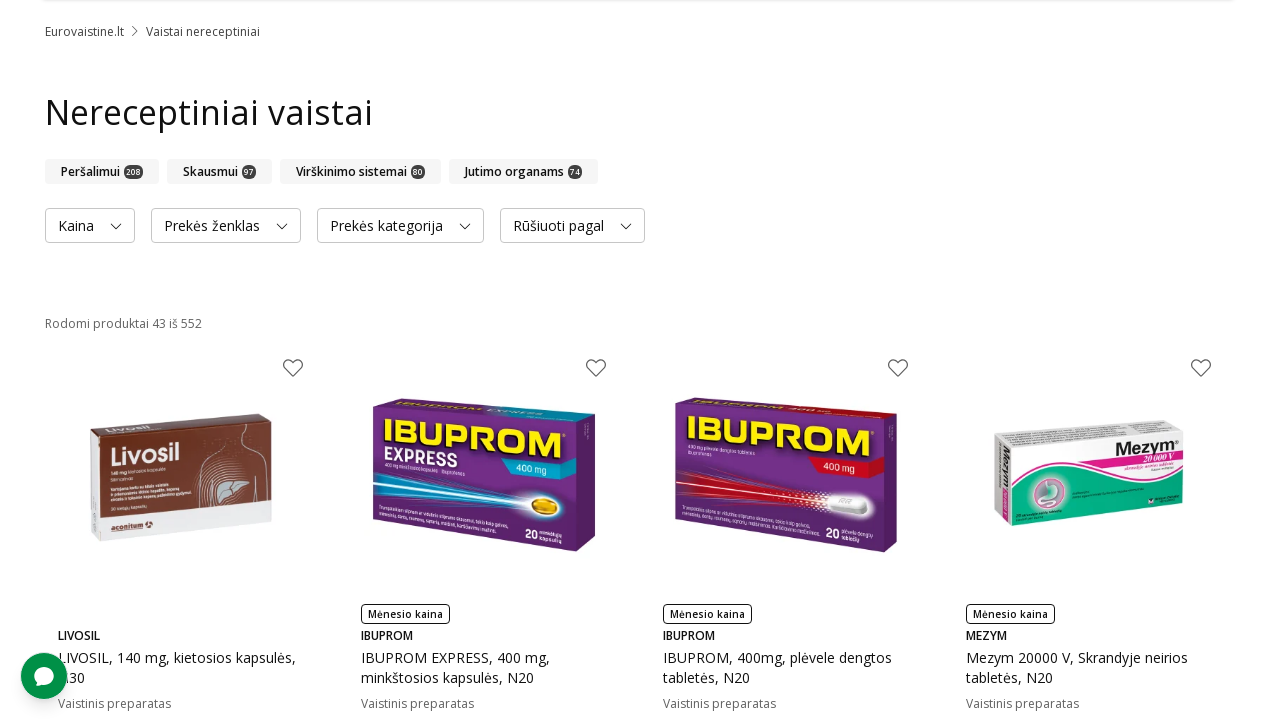

Retrieved updated page scroll height
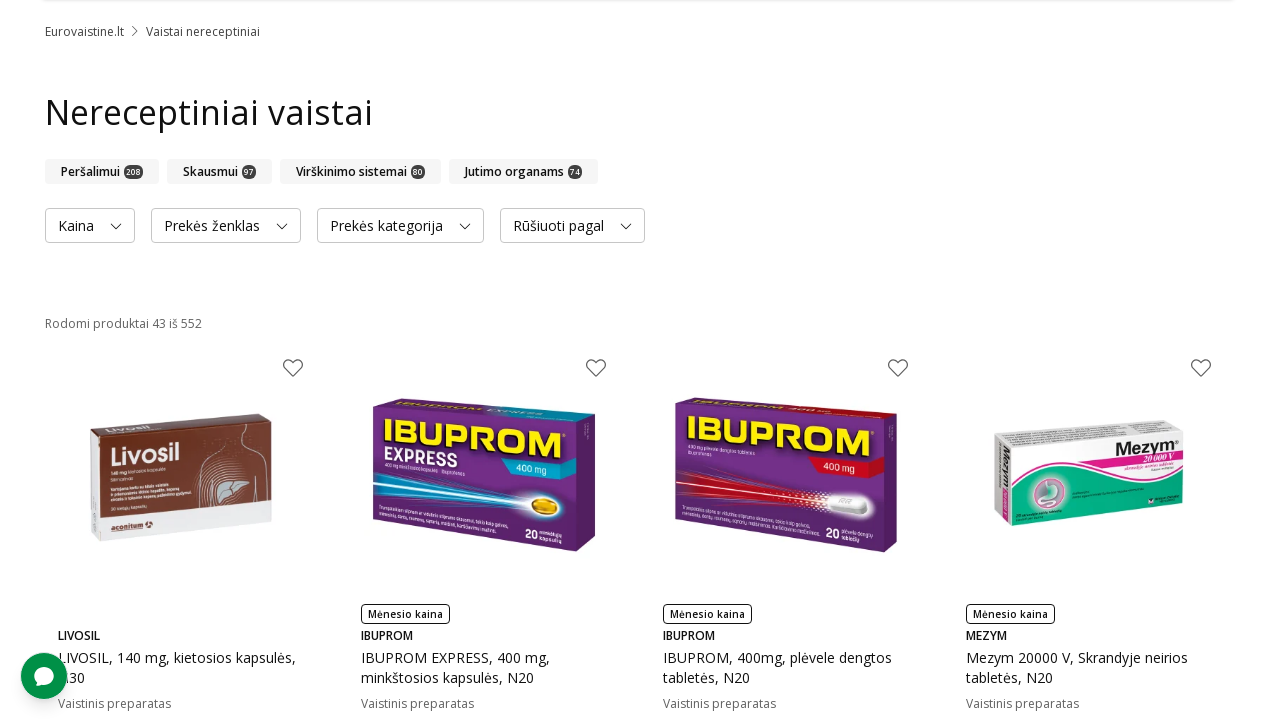

Reached bottom of page - no more content to load
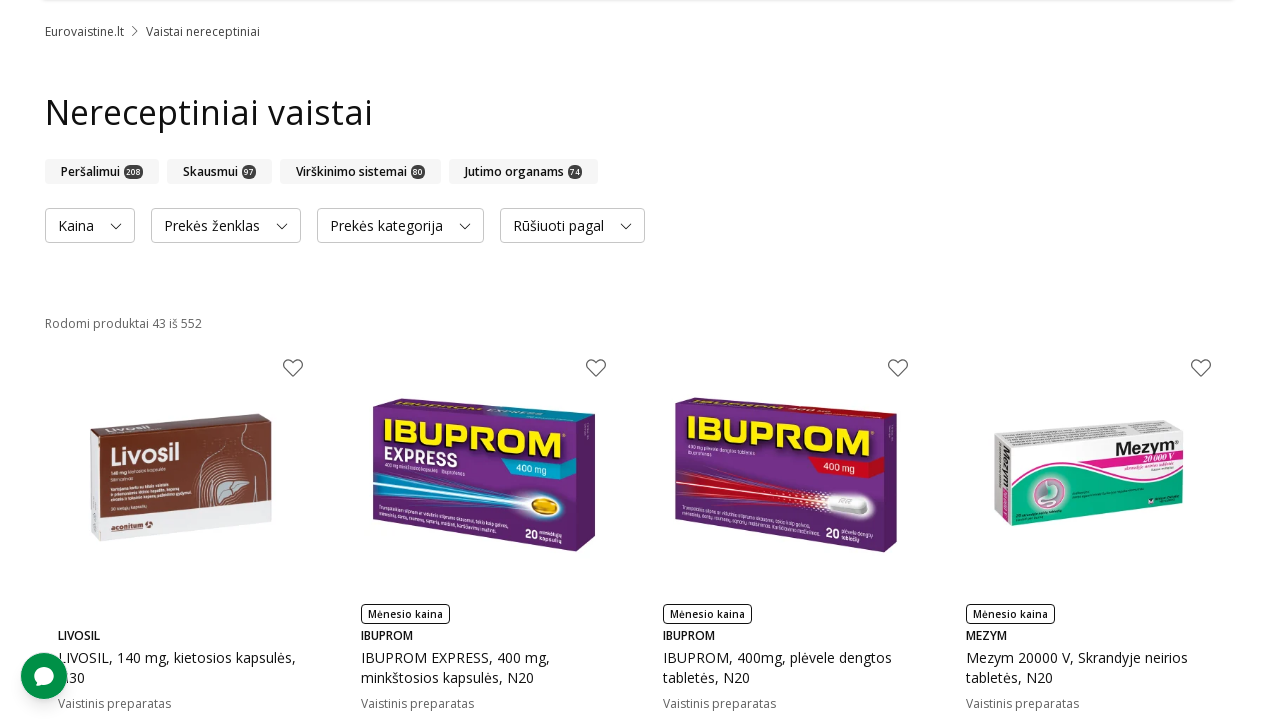

Product titles loaded on page
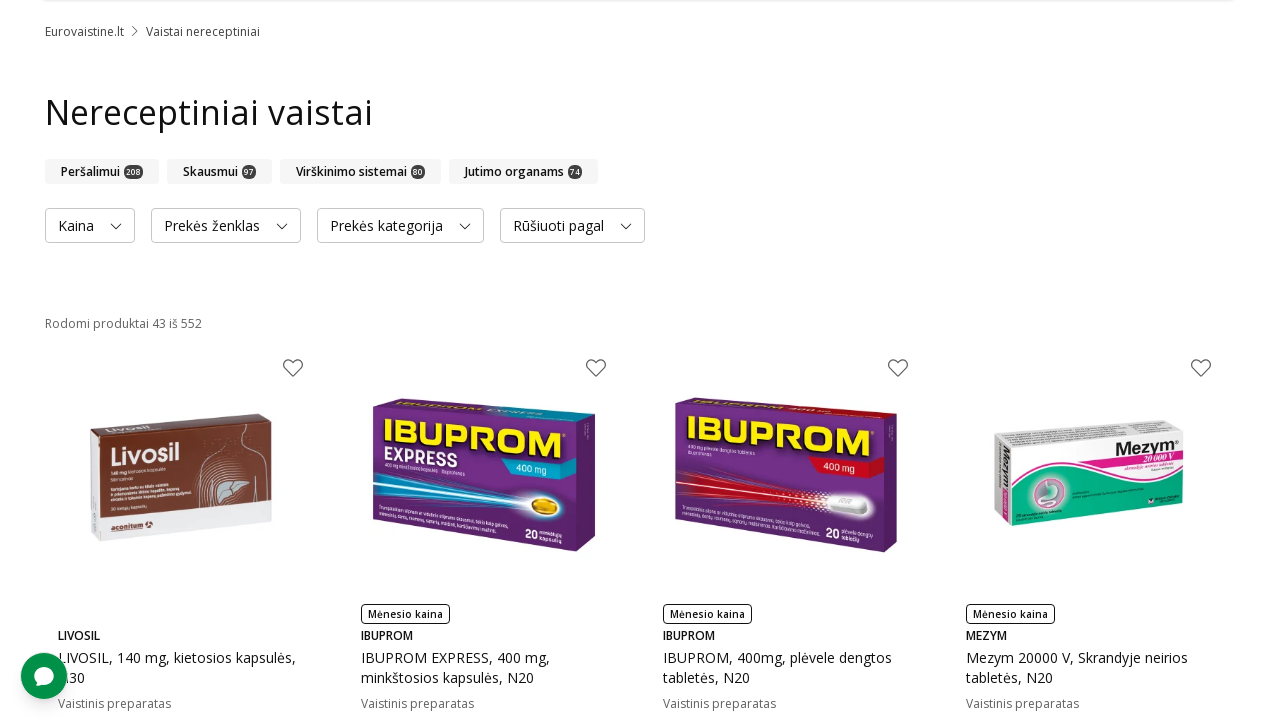

Product prices loaded on page
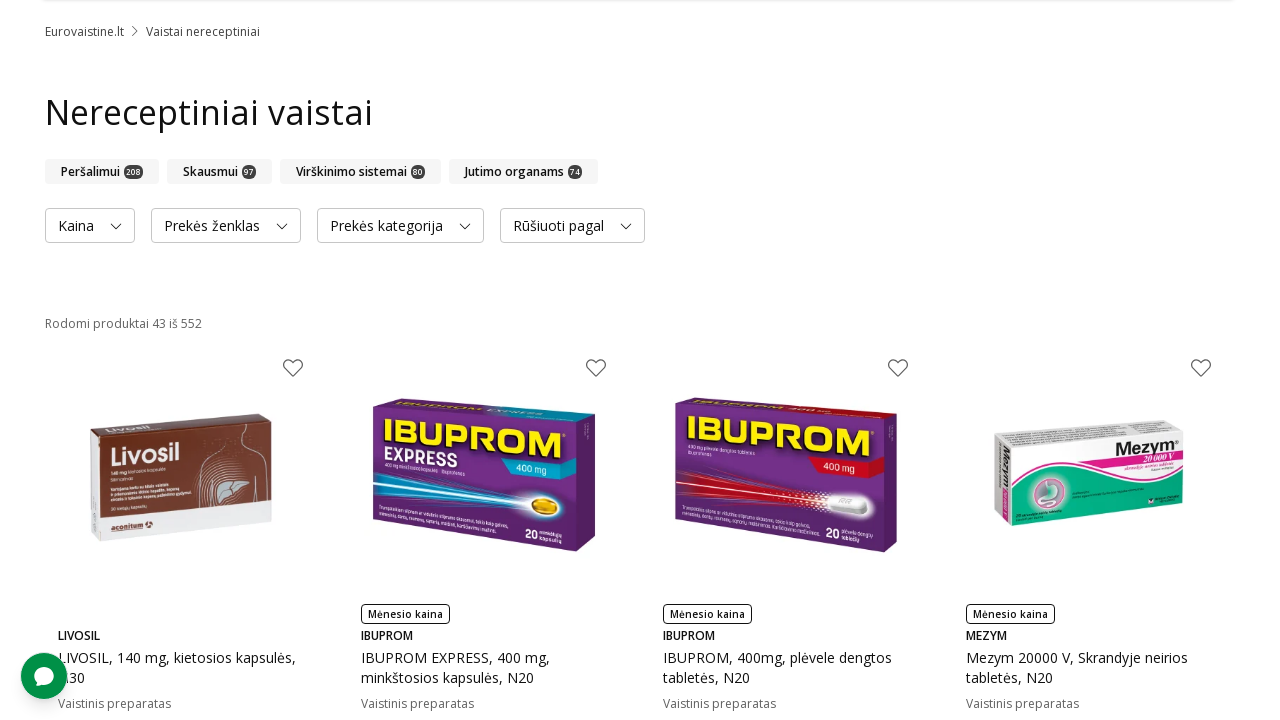

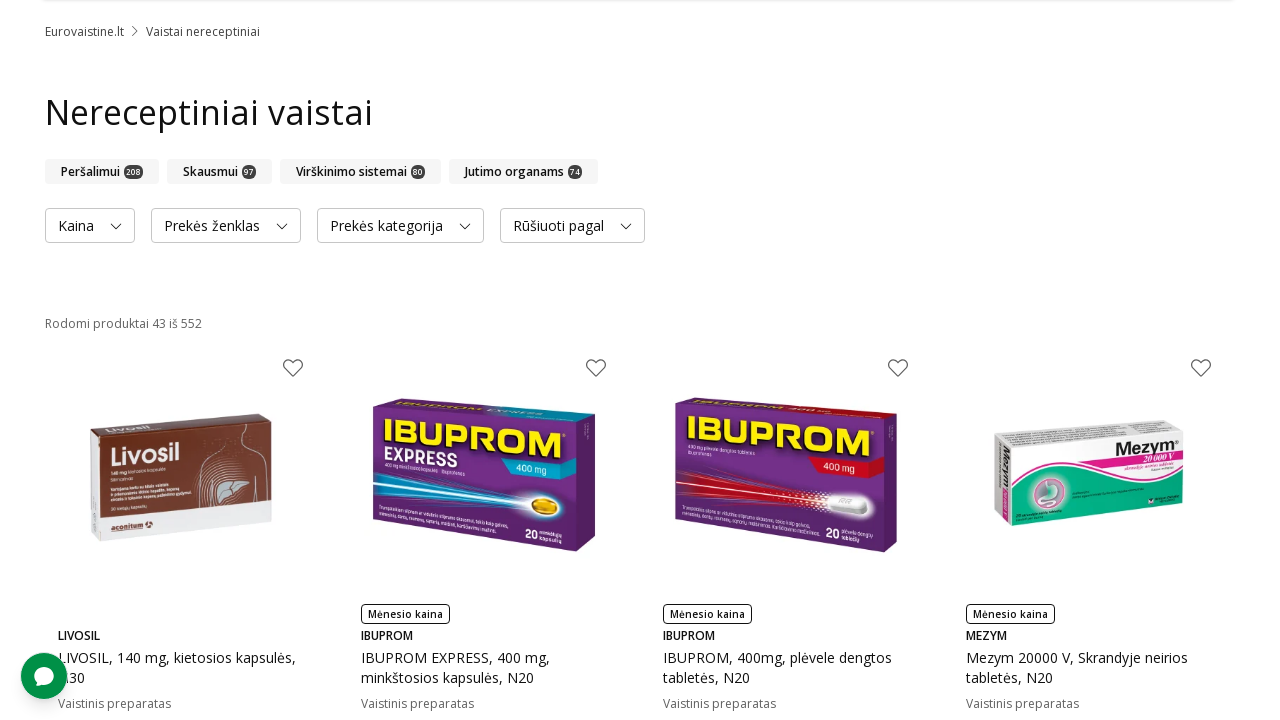